Navigates to the About Us page and verifies the page title

Starting URL: https://training-support.net

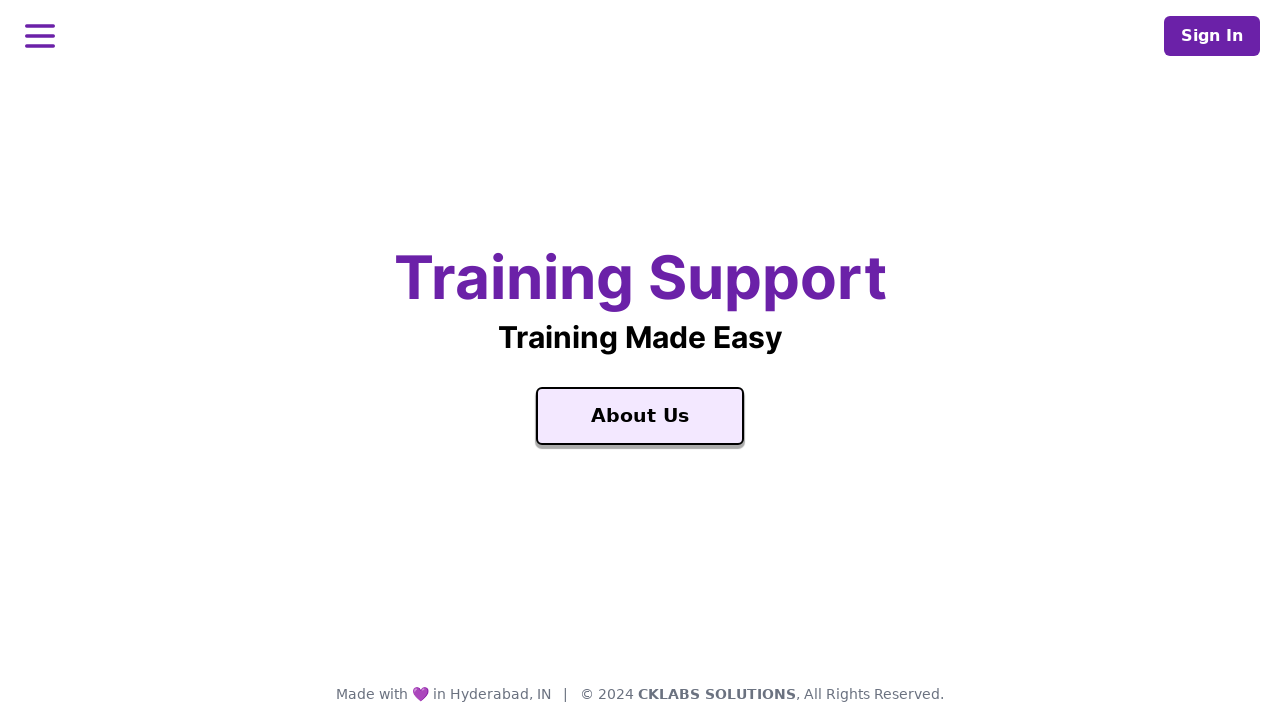

Clicked on 'About Us' link at (640, 416) on text='About Us'
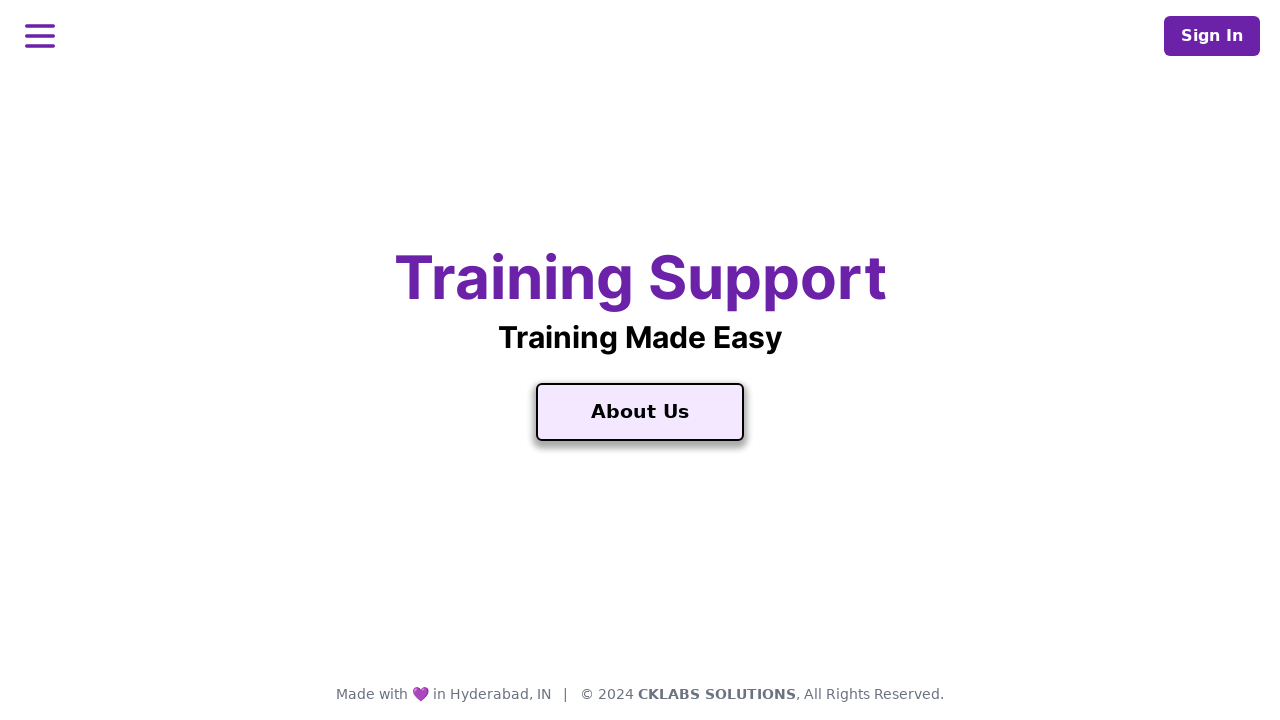

About Us page loaded (domcontentloaded)
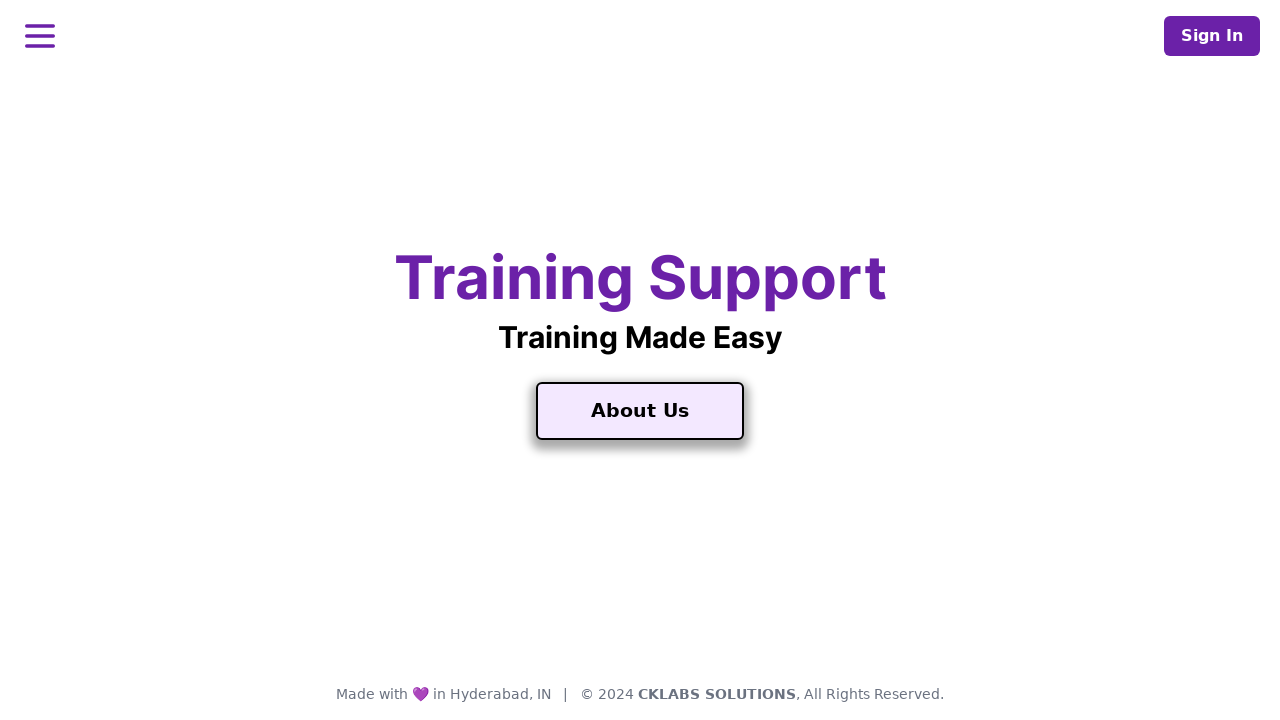

Verified page title is 'About Training Support'
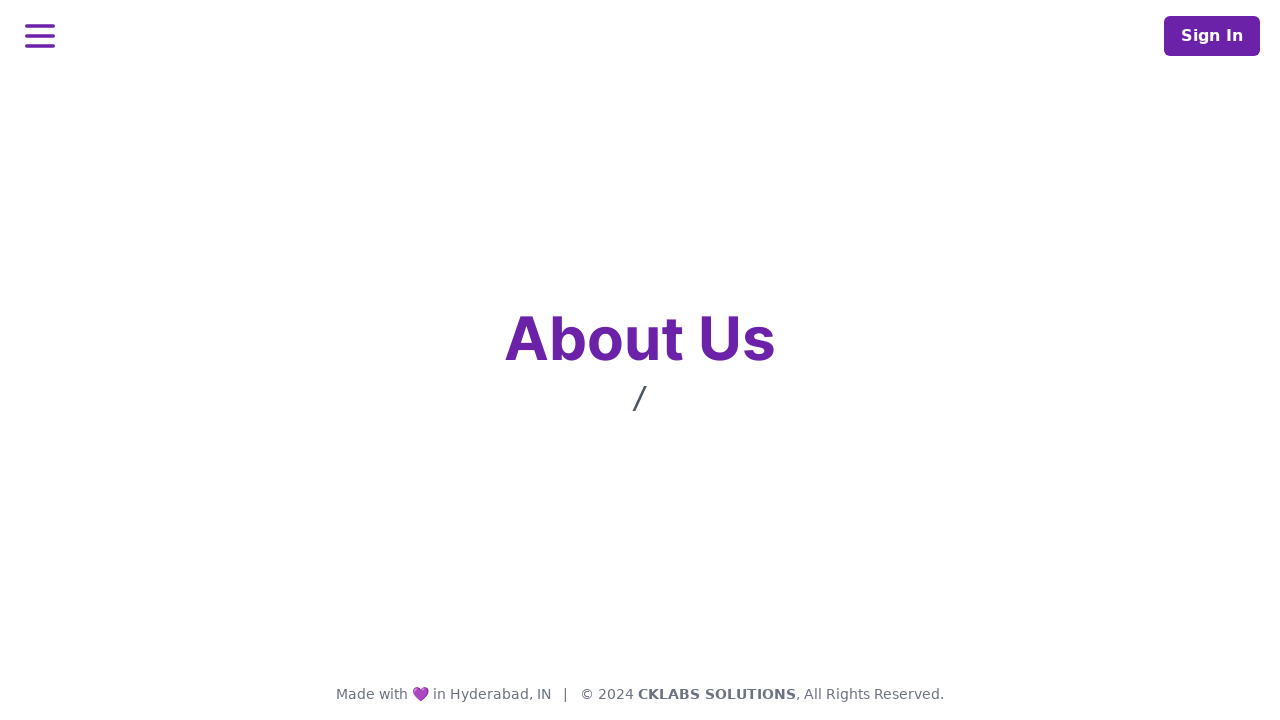

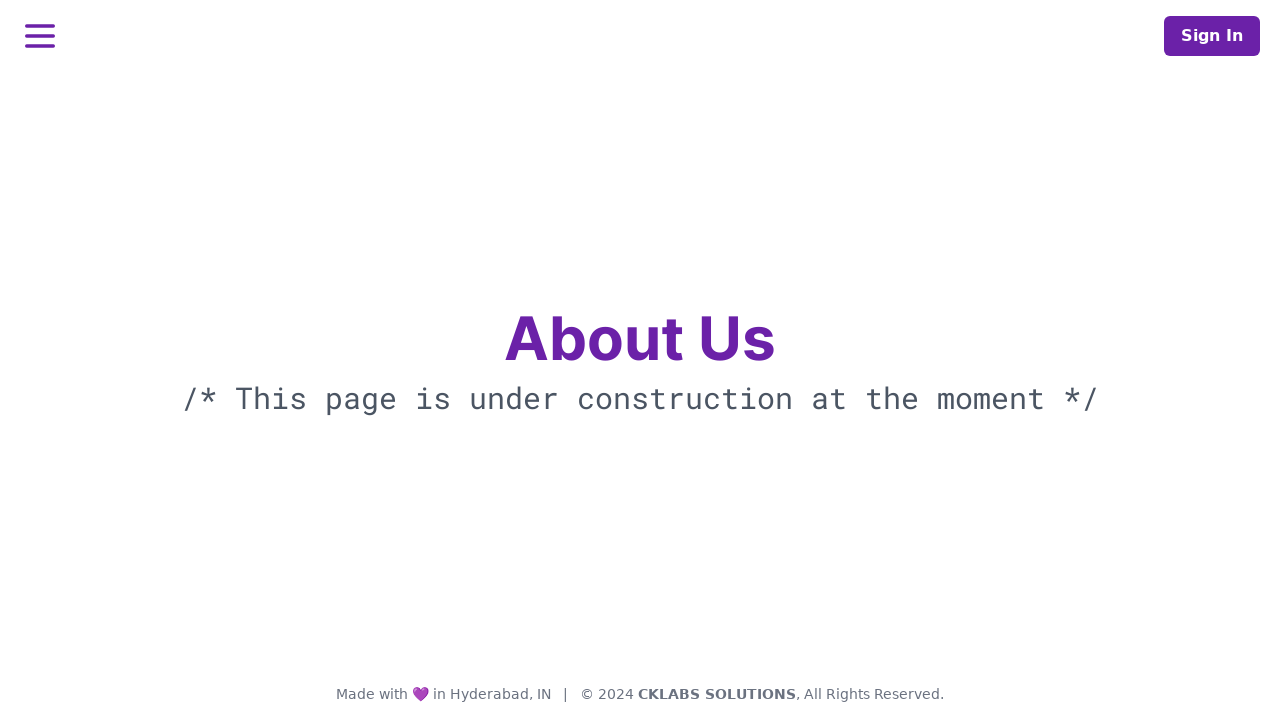